Tests dynamic loading functionality by clicking Start button and verifying "Hello World!" text appears

Starting URL: https://the-internet.herokuapp.com/dynamic_loading/1

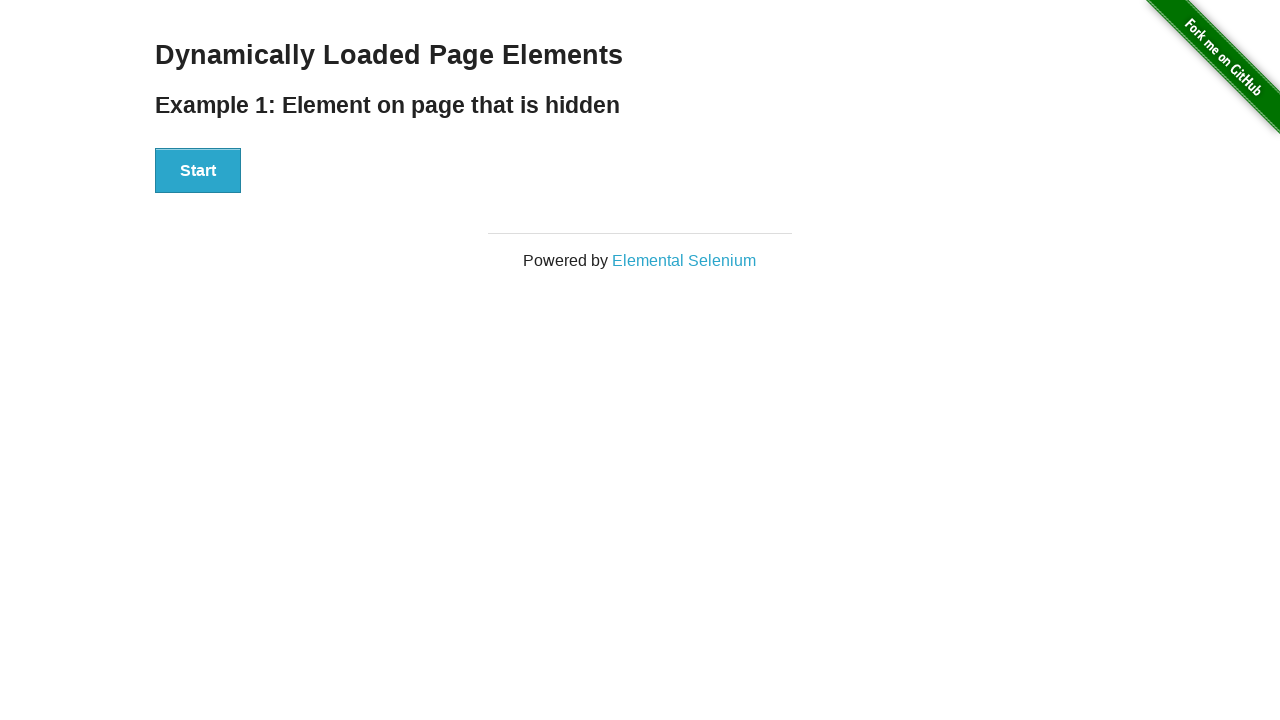

Clicked Start button to trigger dynamic loading at (198, 171) on xpath=//button
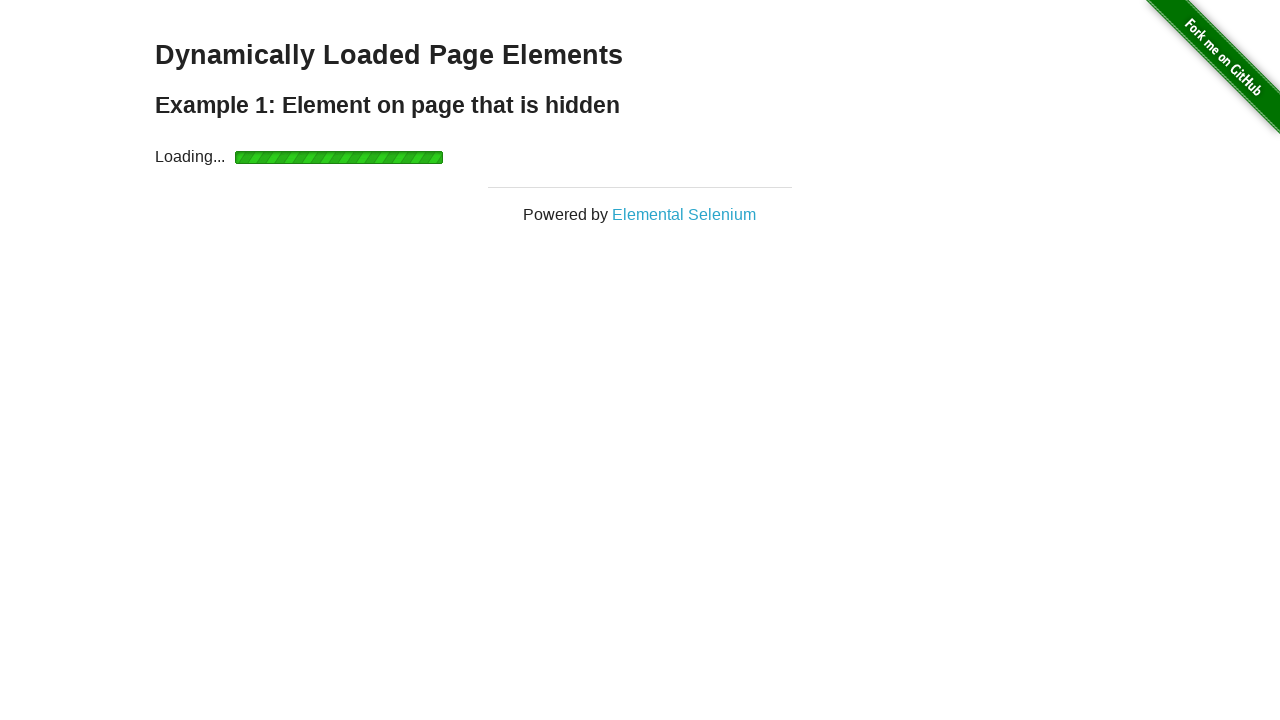

Waited for 'Hello World!' text to become visible
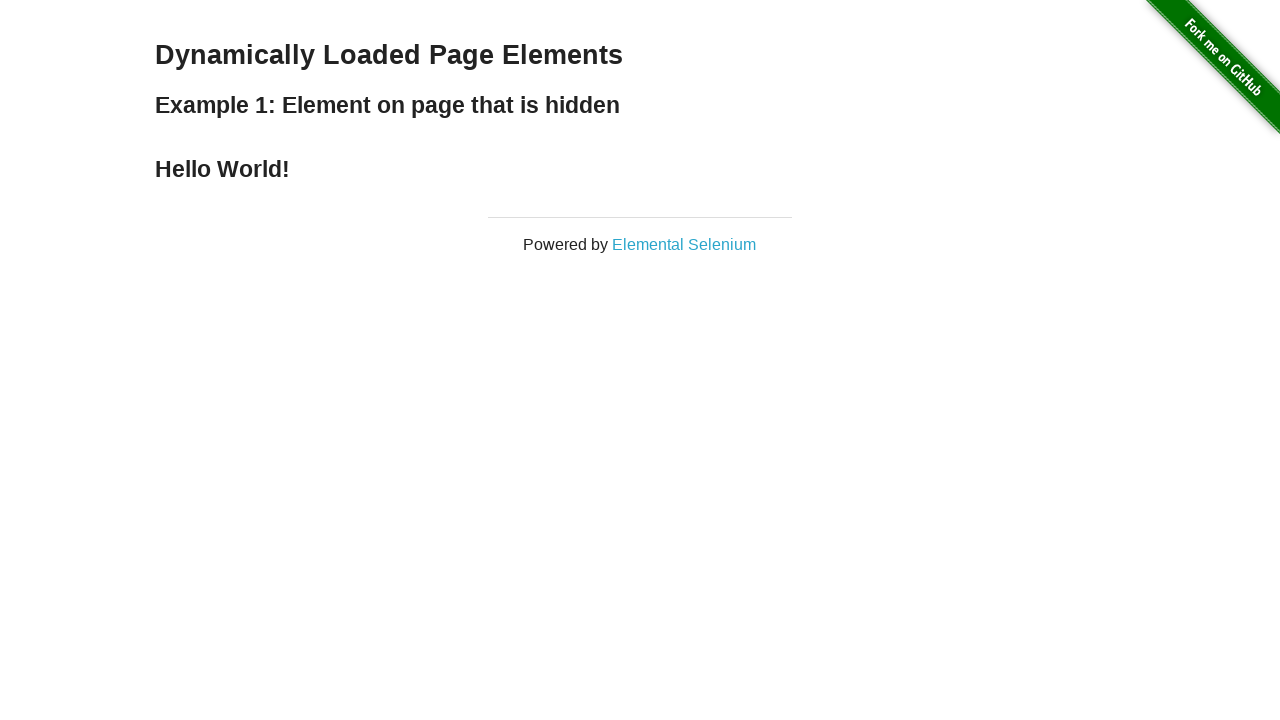

Located the Hello World text element
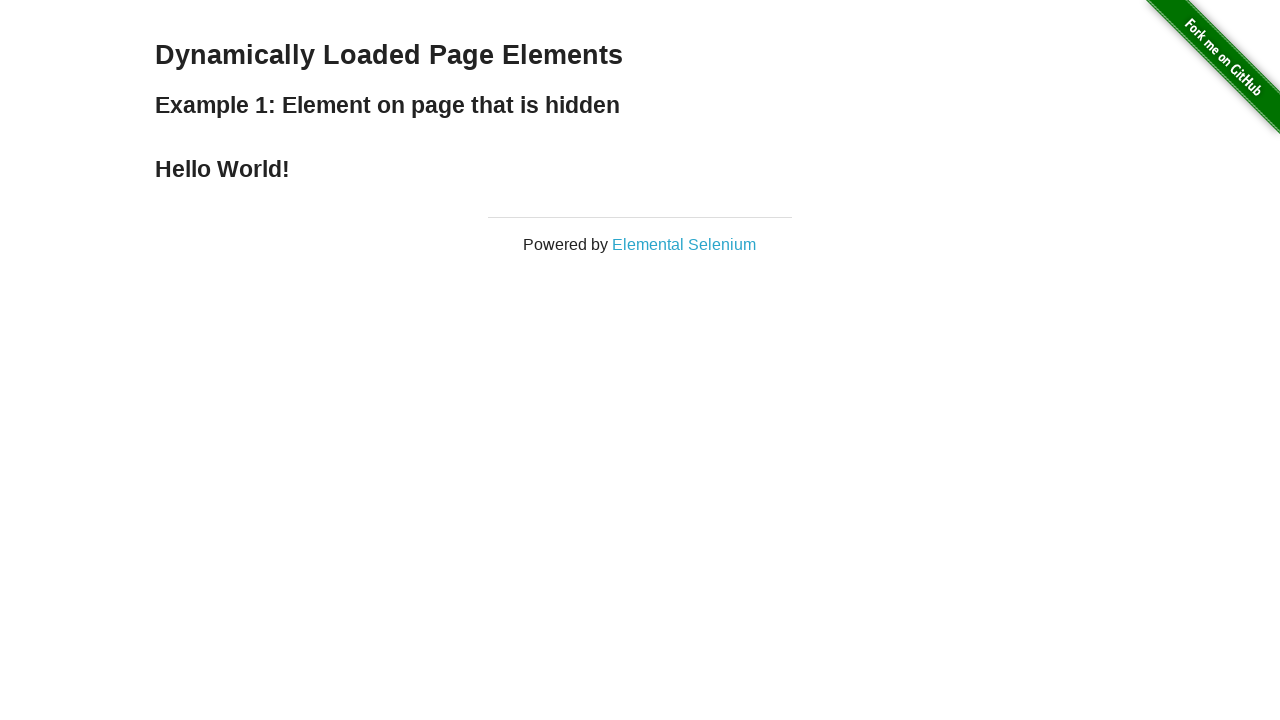

Verified 'Hello World!' text content is correct
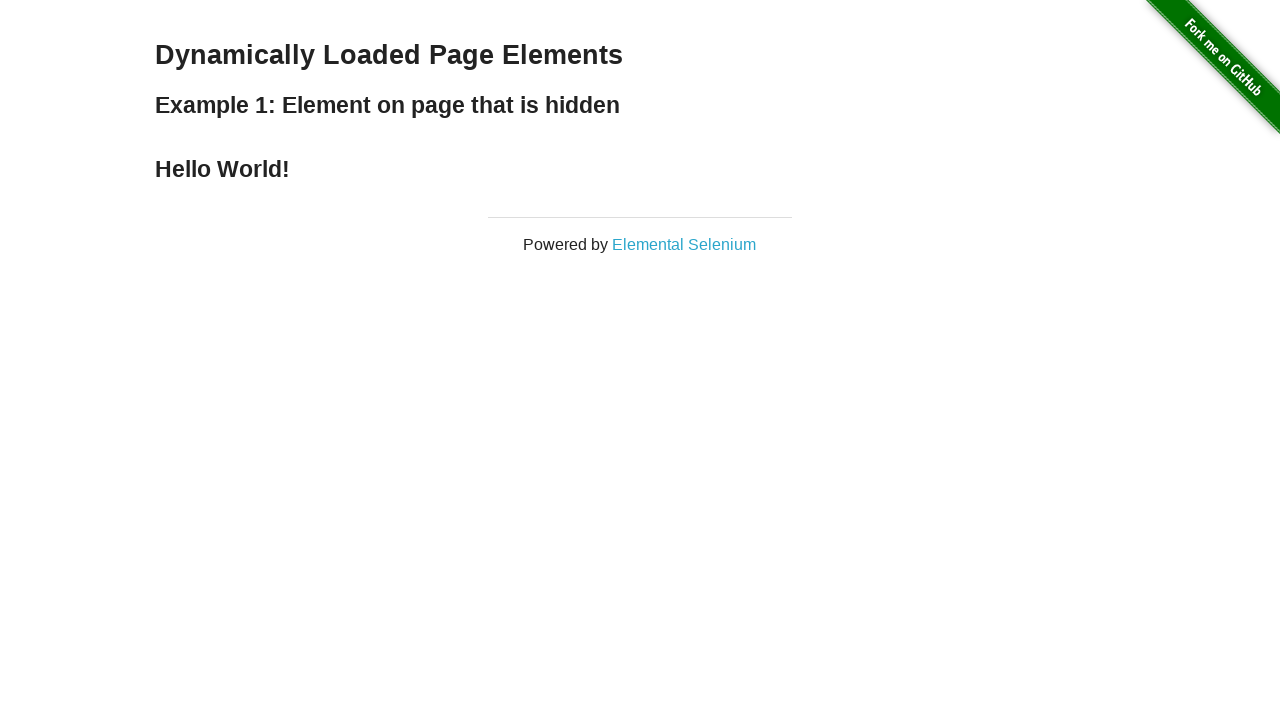

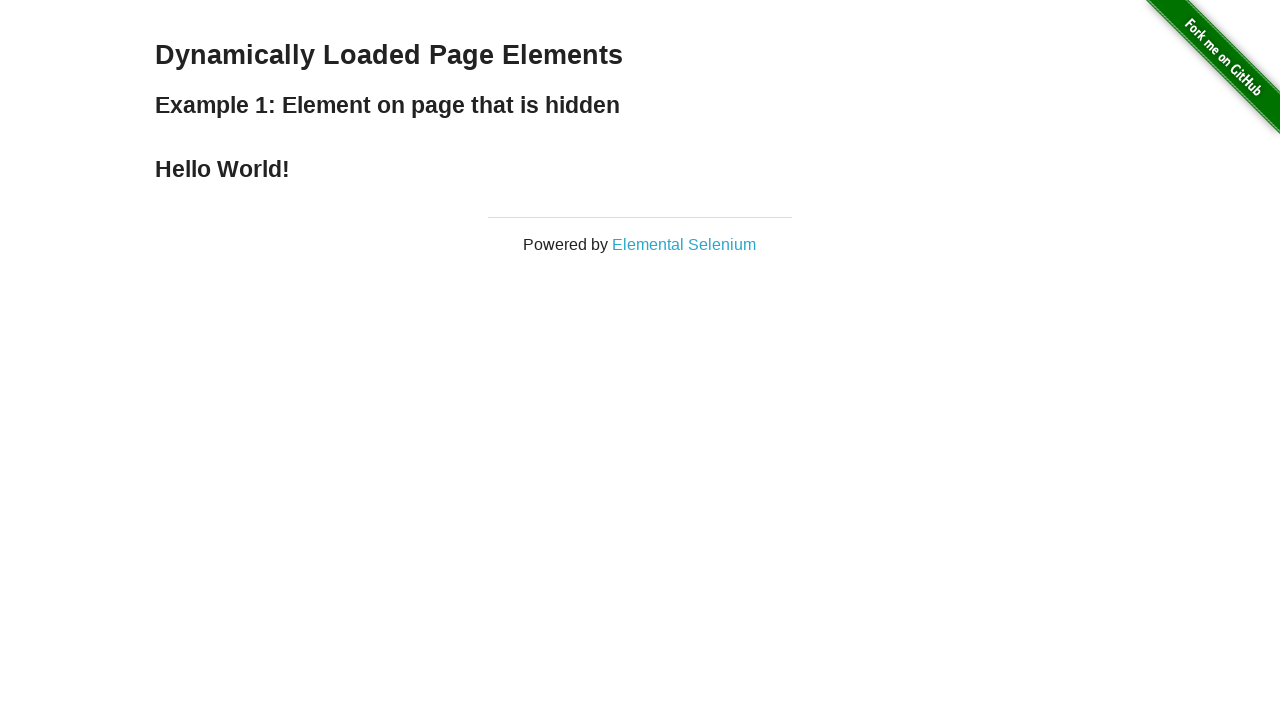